Navigates to a GitHub Pages site, clicks a link with mathematically calculated text (22460), then fills out a form with first name, last name, city, and country fields, and submits it.

Starting URL: http://suninjuly.github.io/find_link_text

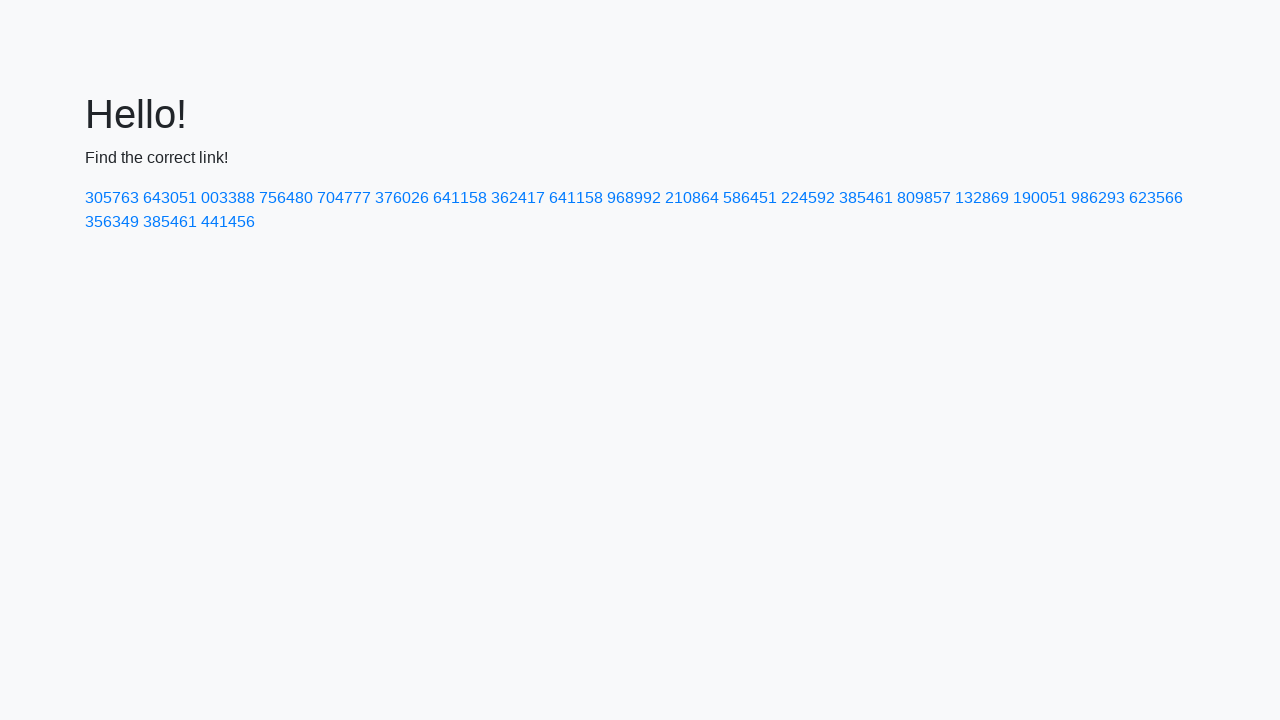

Clicked link with mathematically calculated text '224592' at (808, 198) on a:has-text('224592')
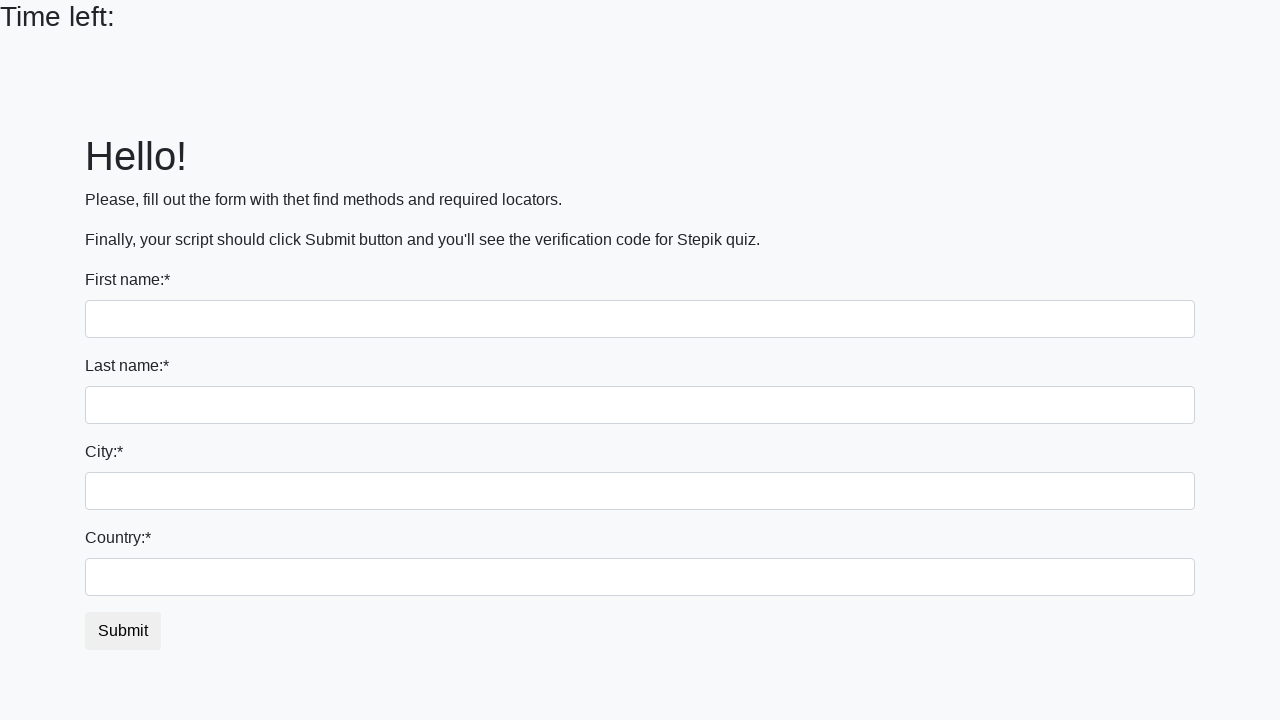

Filled first name field with 'Ivan' on input
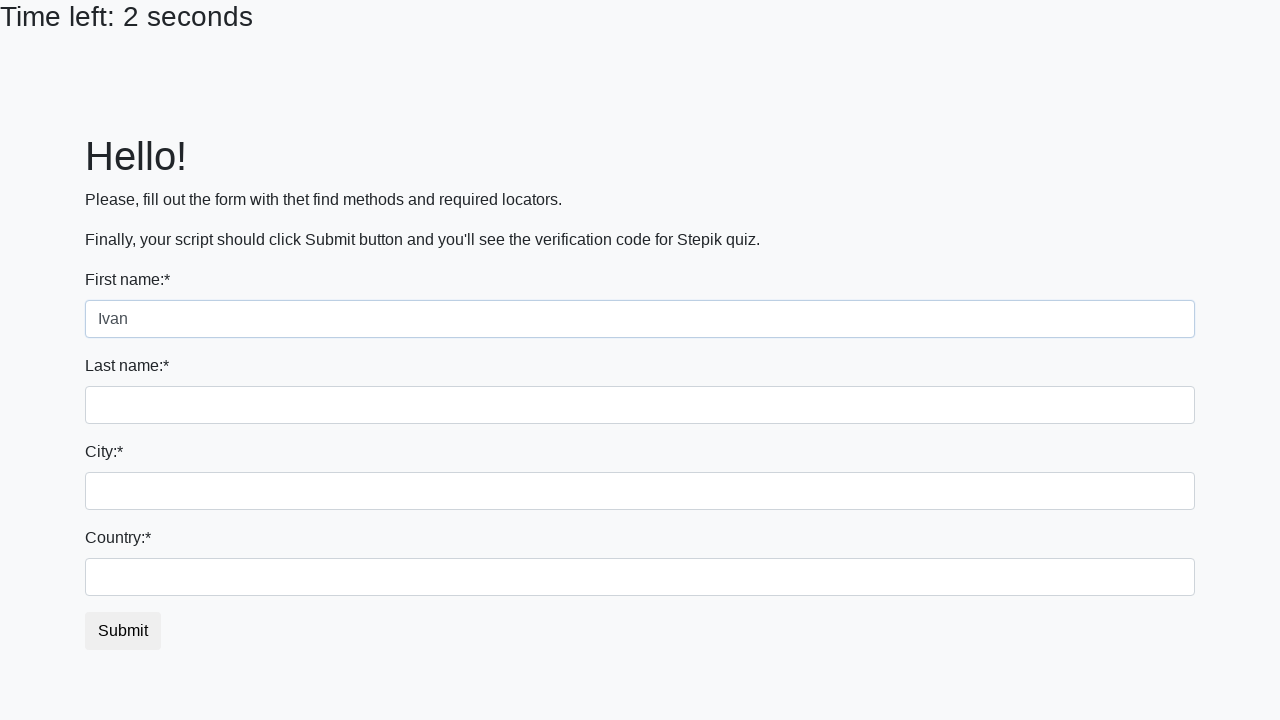

Filled last name field with 'Petrov' on input[name='last_name']
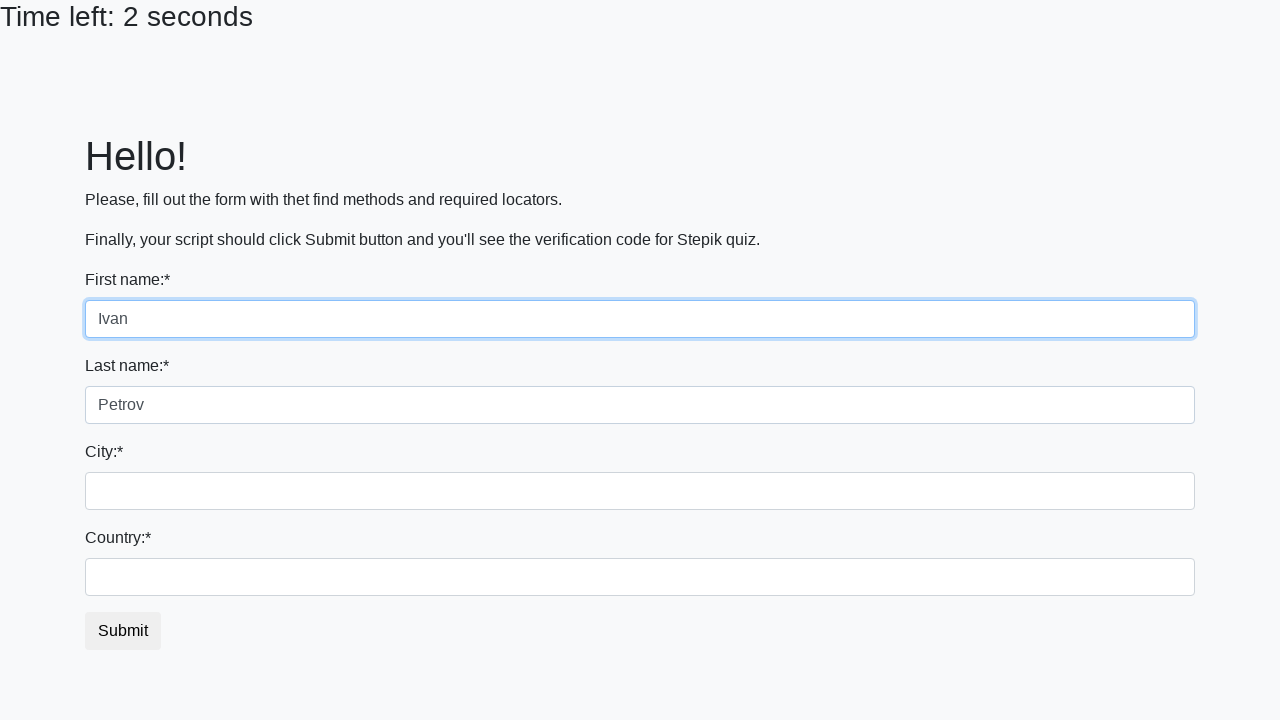

Filled city field with 'Smolensk' on input.city
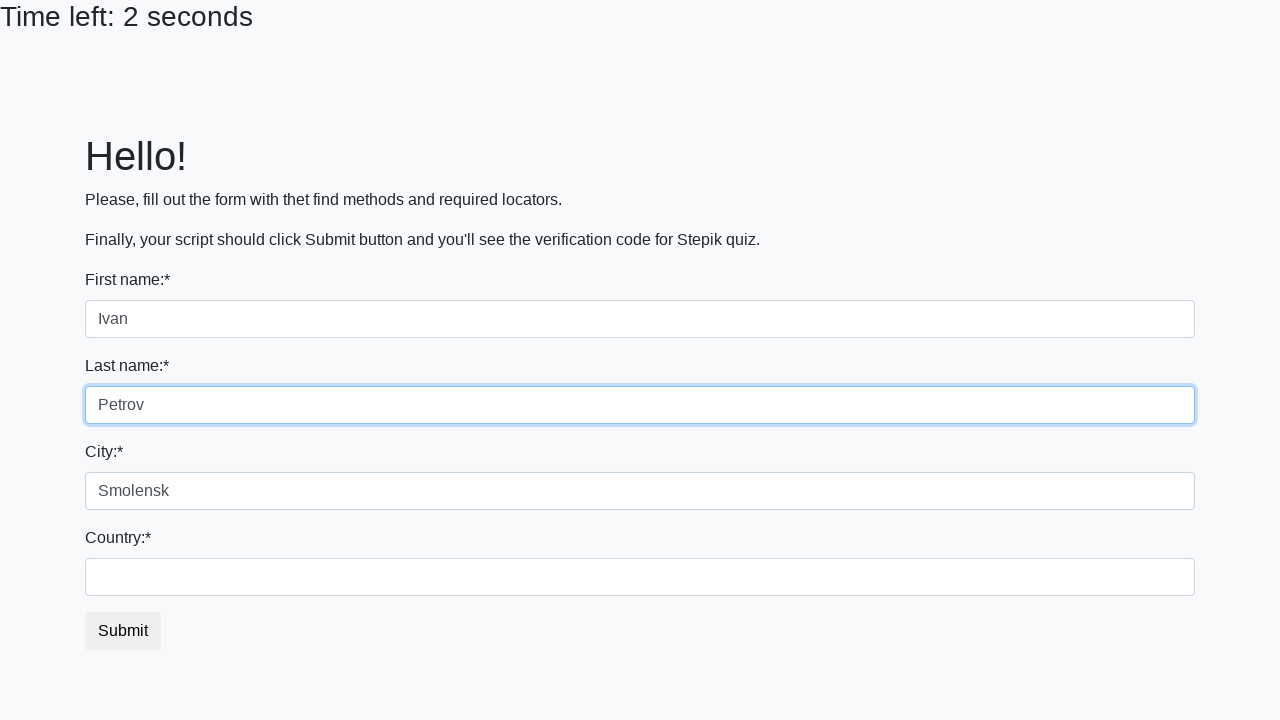

Filled country field with 'Russia' on #country
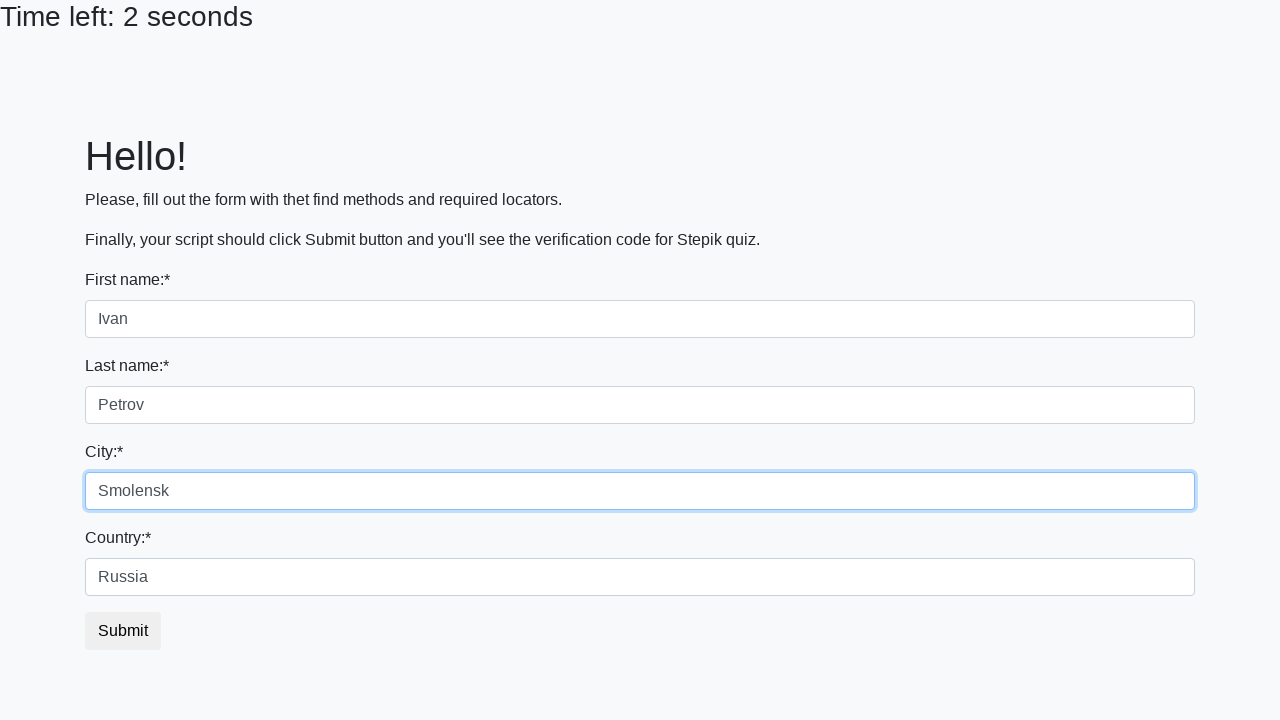

Clicked submit button at (123, 631) on button.btn
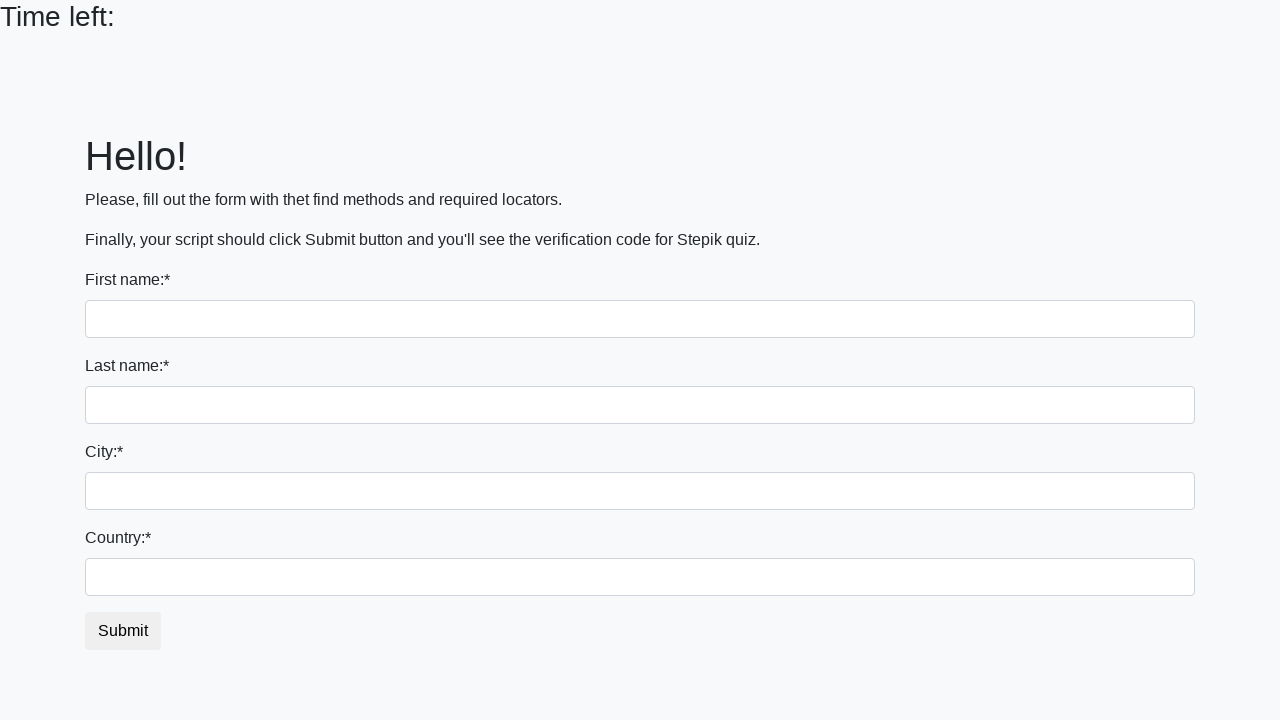

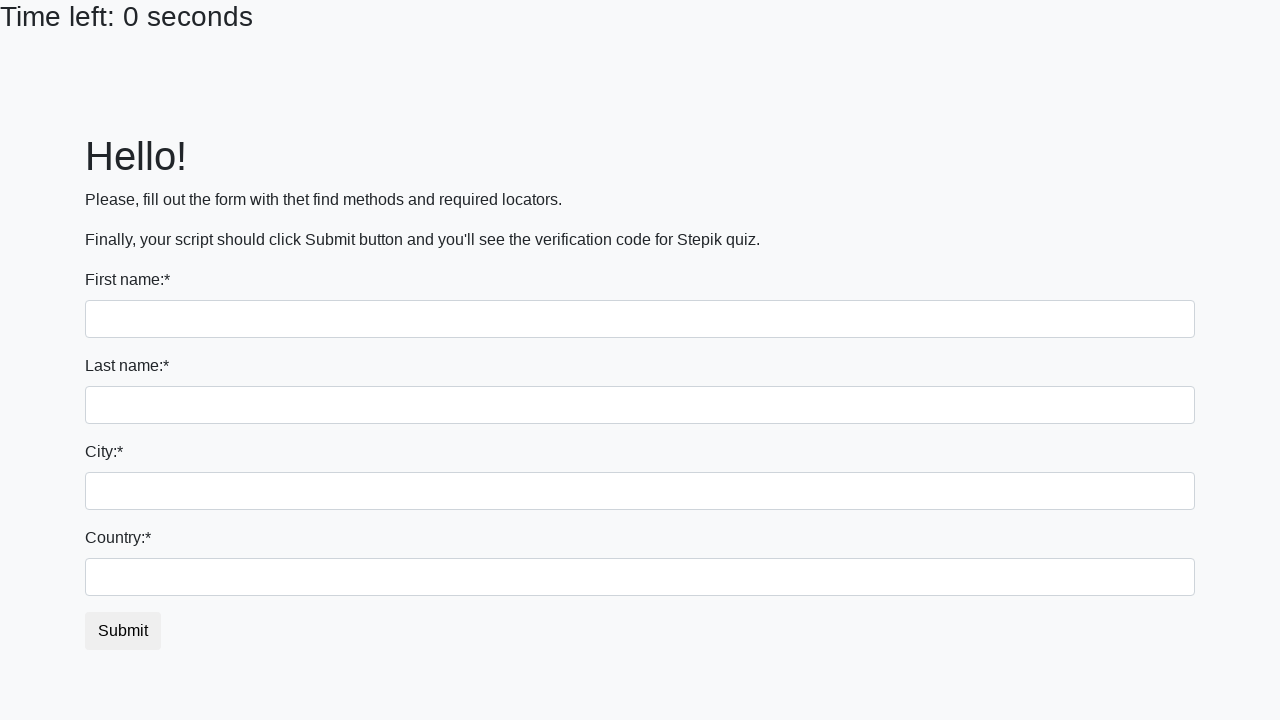